Adds a new todo item to the list by typing text in the input field and pressing enter

Starting URL: https://devmountain.github.io/qa_todos/#/all

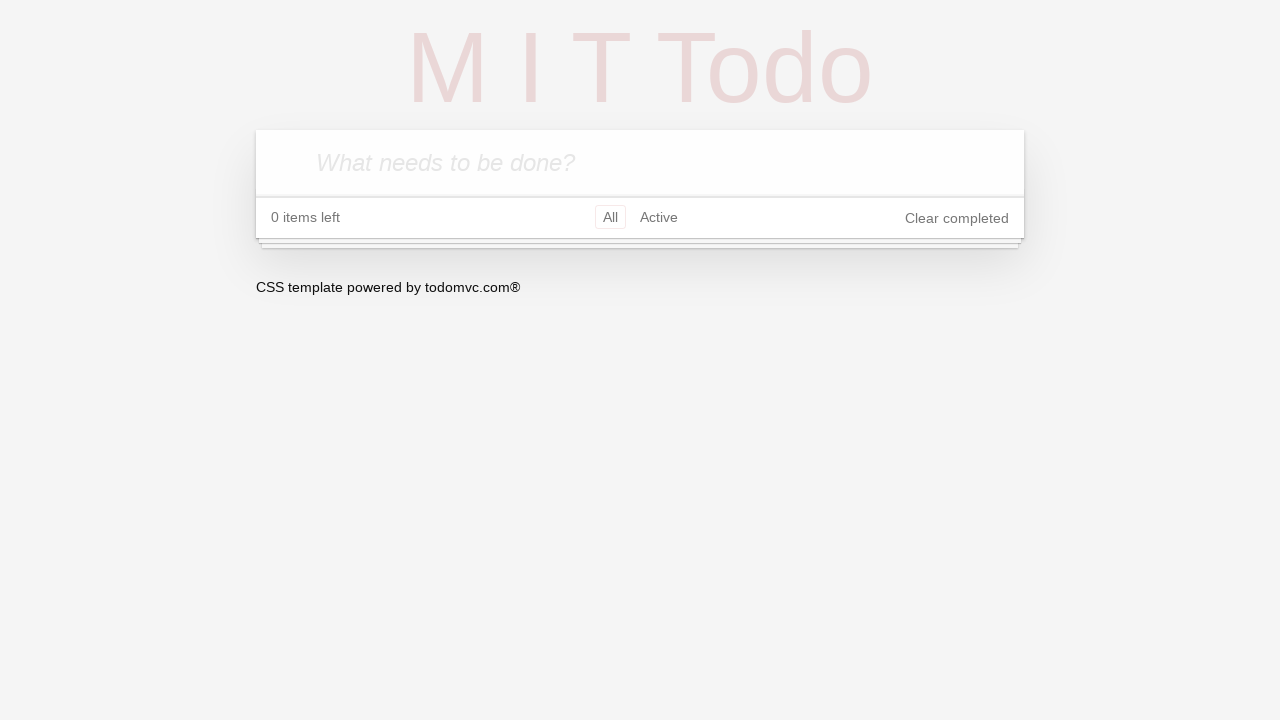

Todo input field loaded and is ready
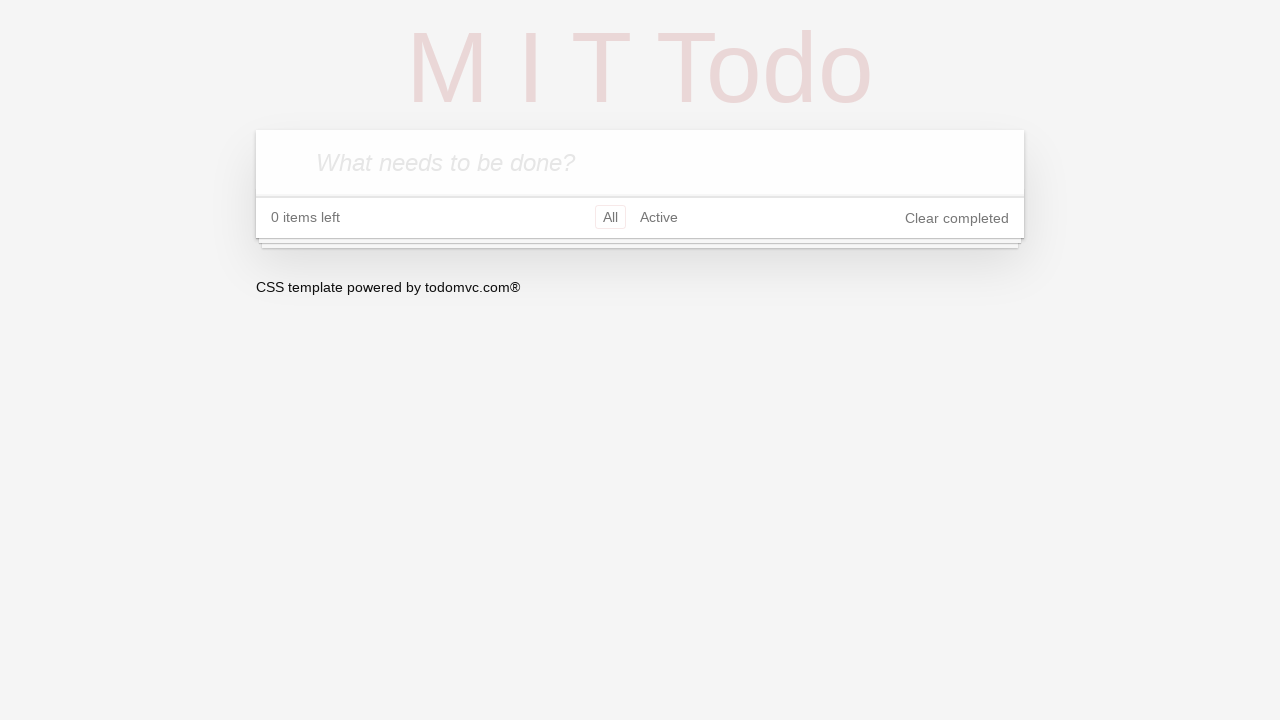

Filled todo input field with 'Zane is testing this todo stuff I guess' on .new-todo
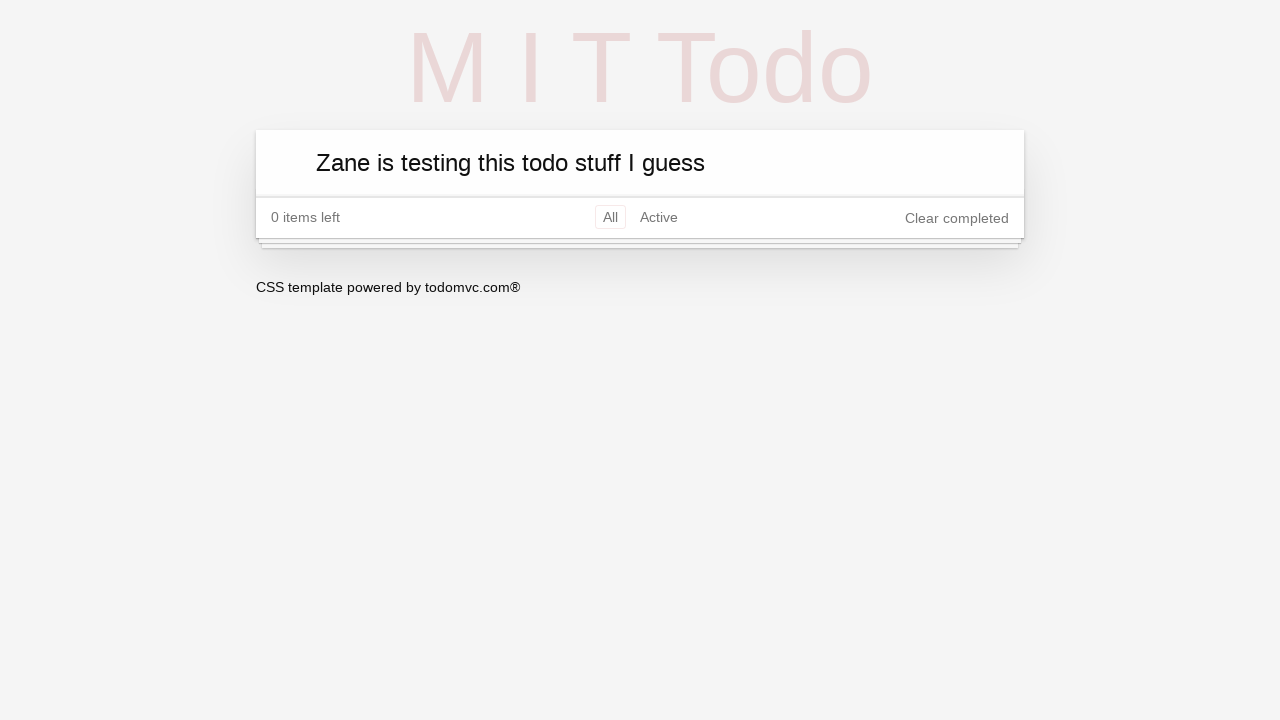

Pressed Enter to add todo item to the list on .new-todo
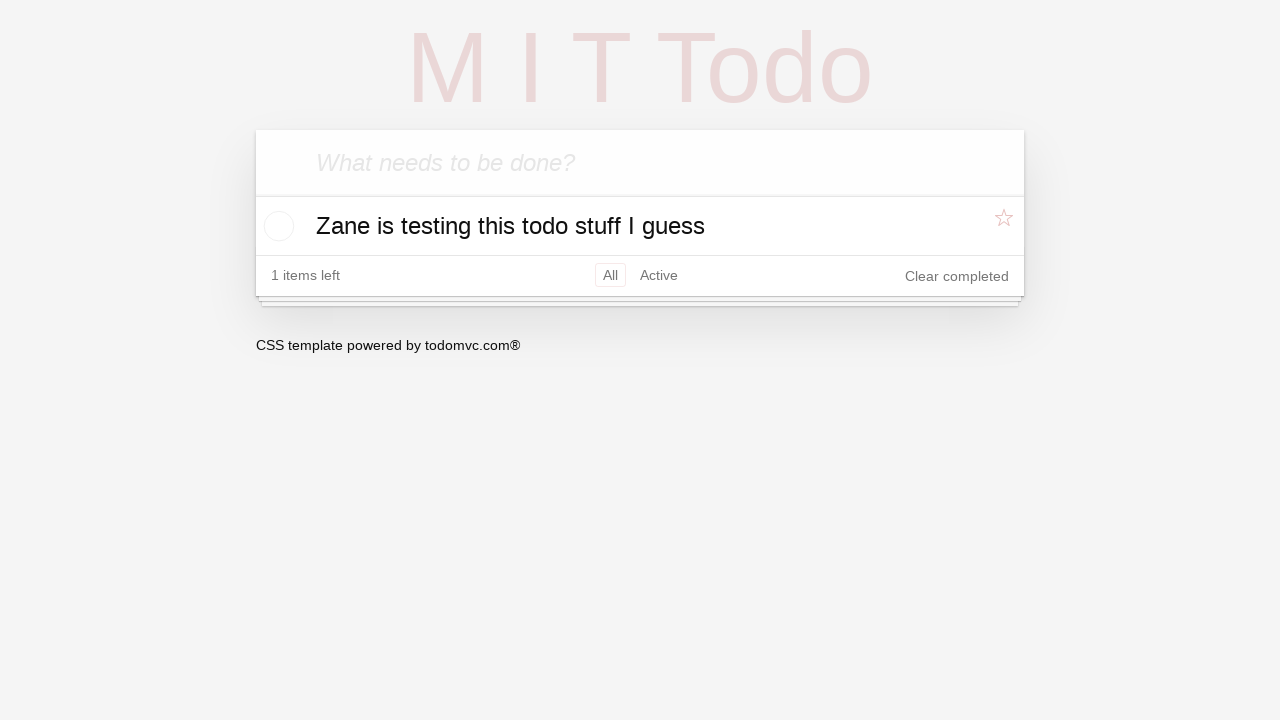

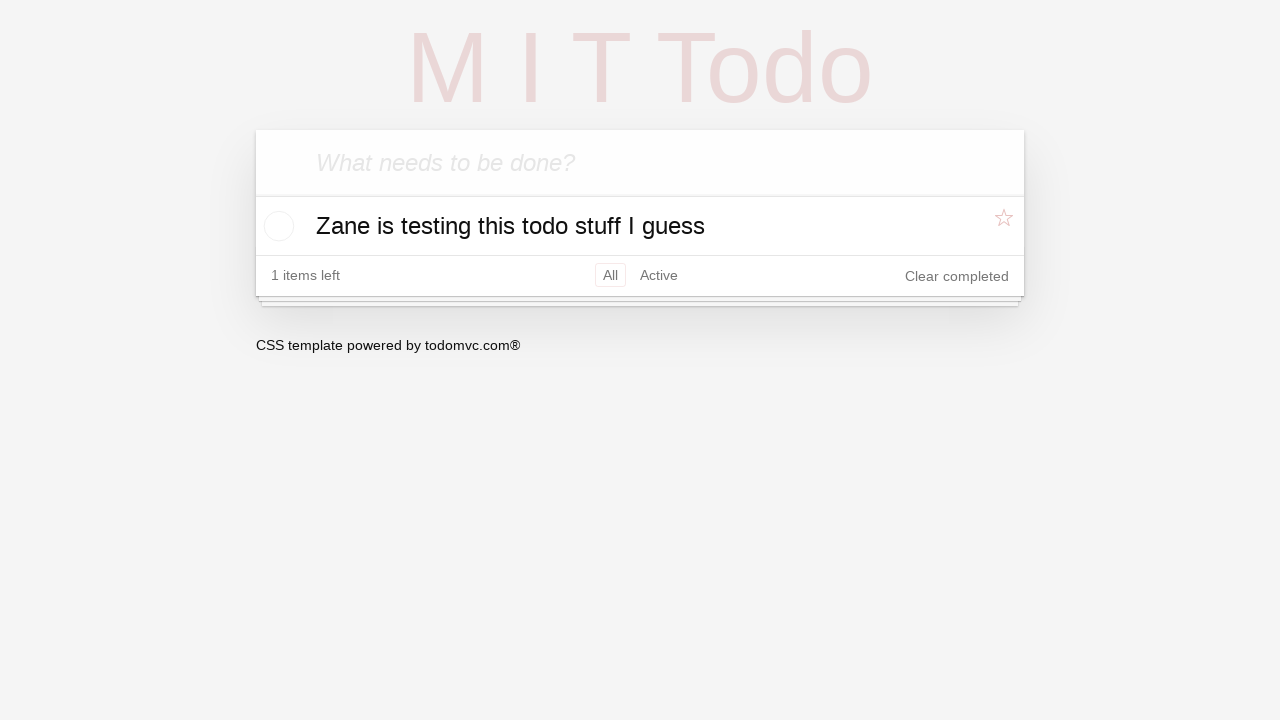